Tests that the complete all checkbox updates state when individual items are completed or cleared

Starting URL: https://demo.playwright.dev/todomvc

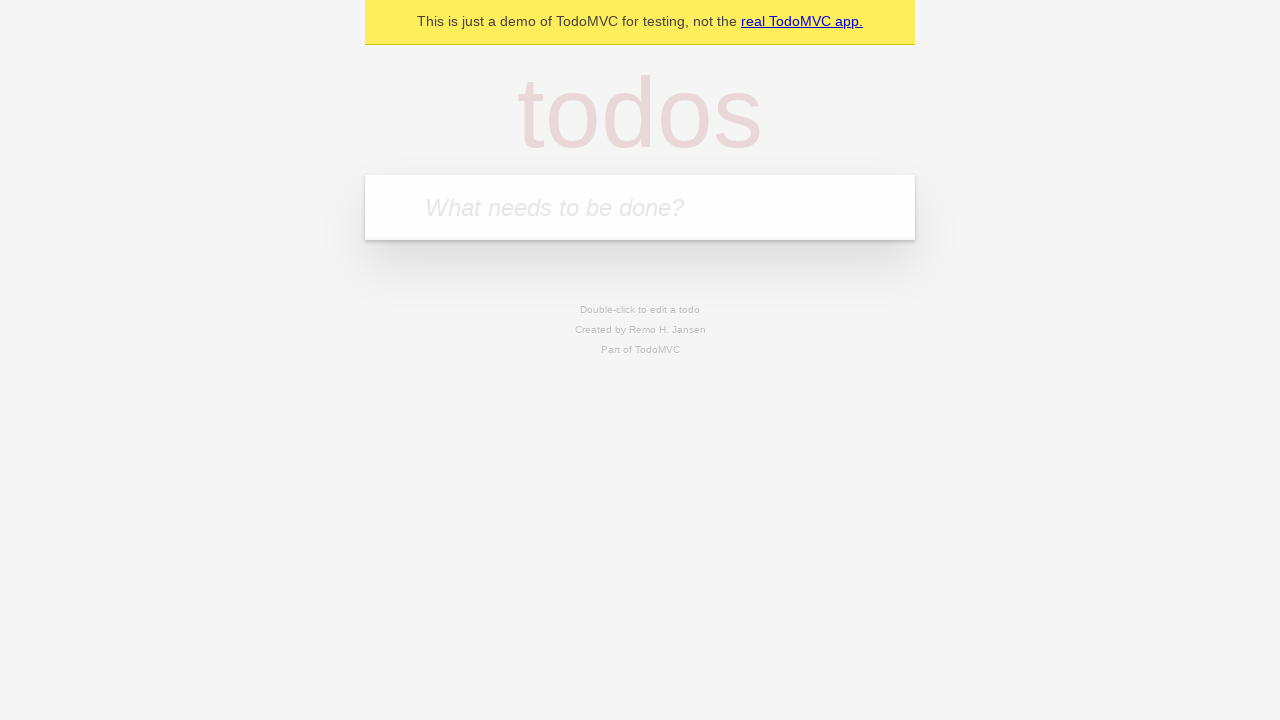

Filled todo input with 'buy some cheese' on internal:attr=[placeholder="What needs to be done?"i]
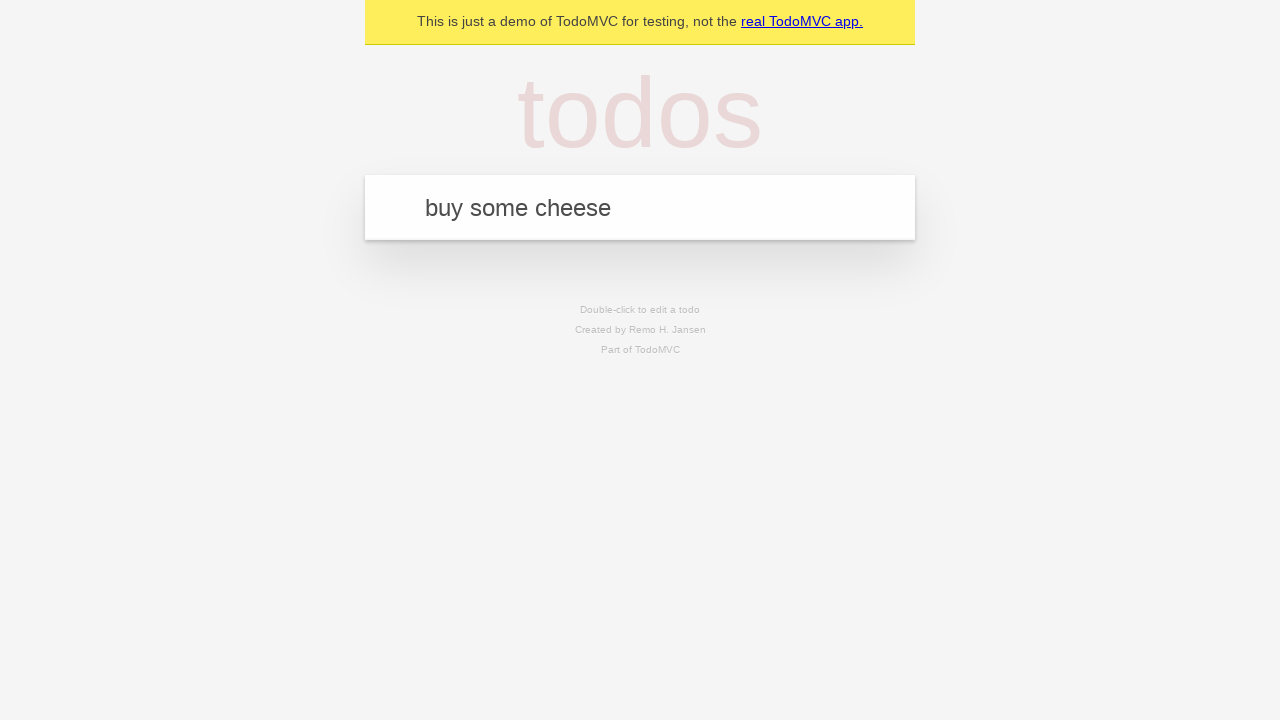

Pressed Enter to create first todo on internal:attr=[placeholder="What needs to be done?"i]
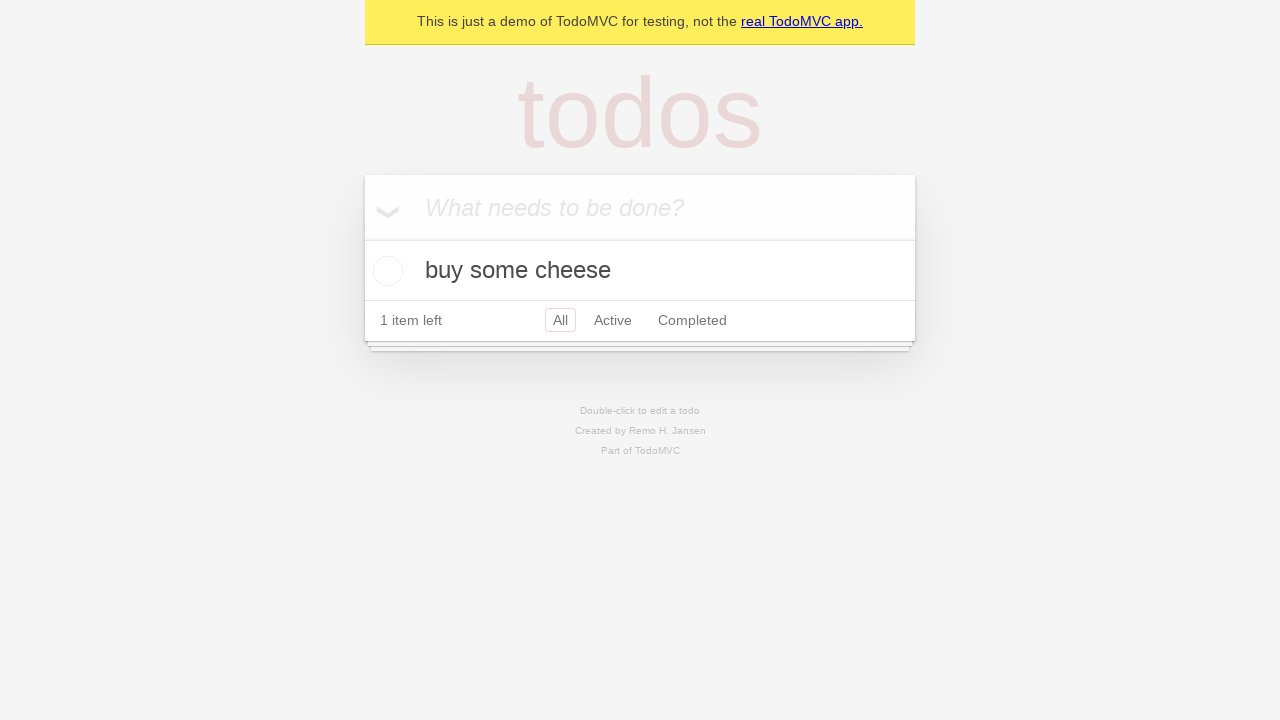

Filled todo input with 'feed the cat' on internal:attr=[placeholder="What needs to be done?"i]
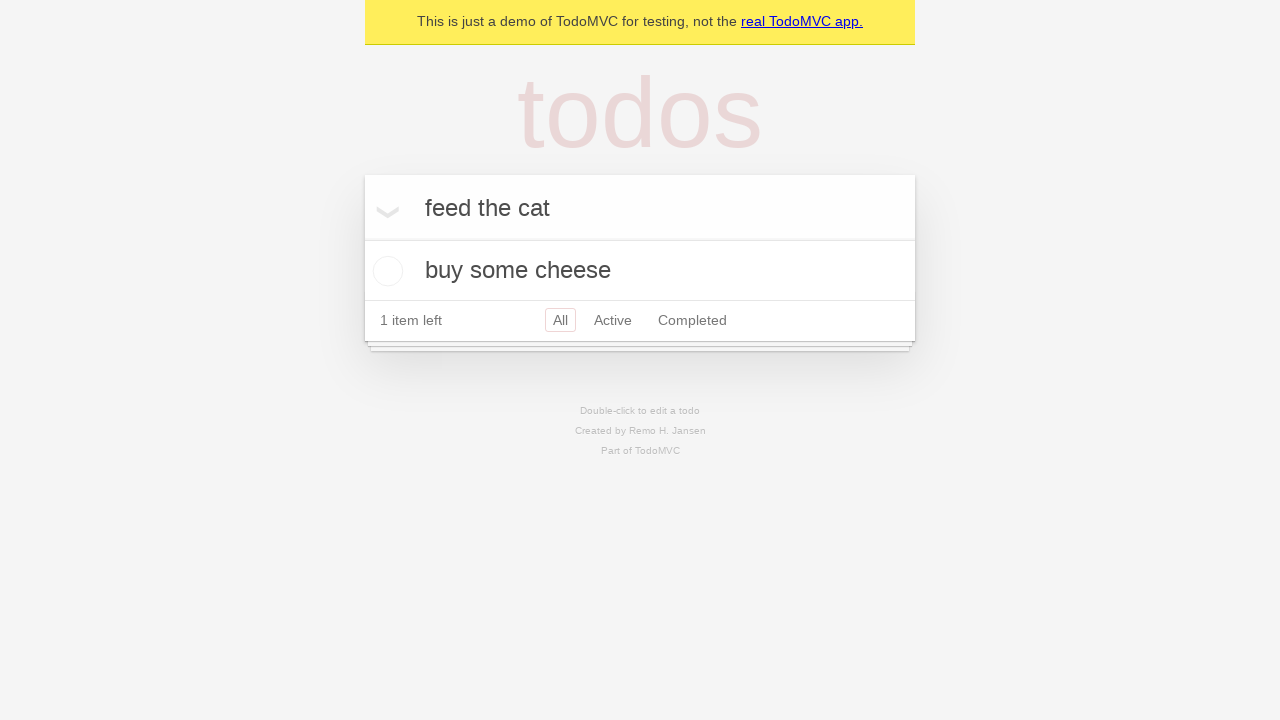

Pressed Enter to create second todo on internal:attr=[placeholder="What needs to be done?"i]
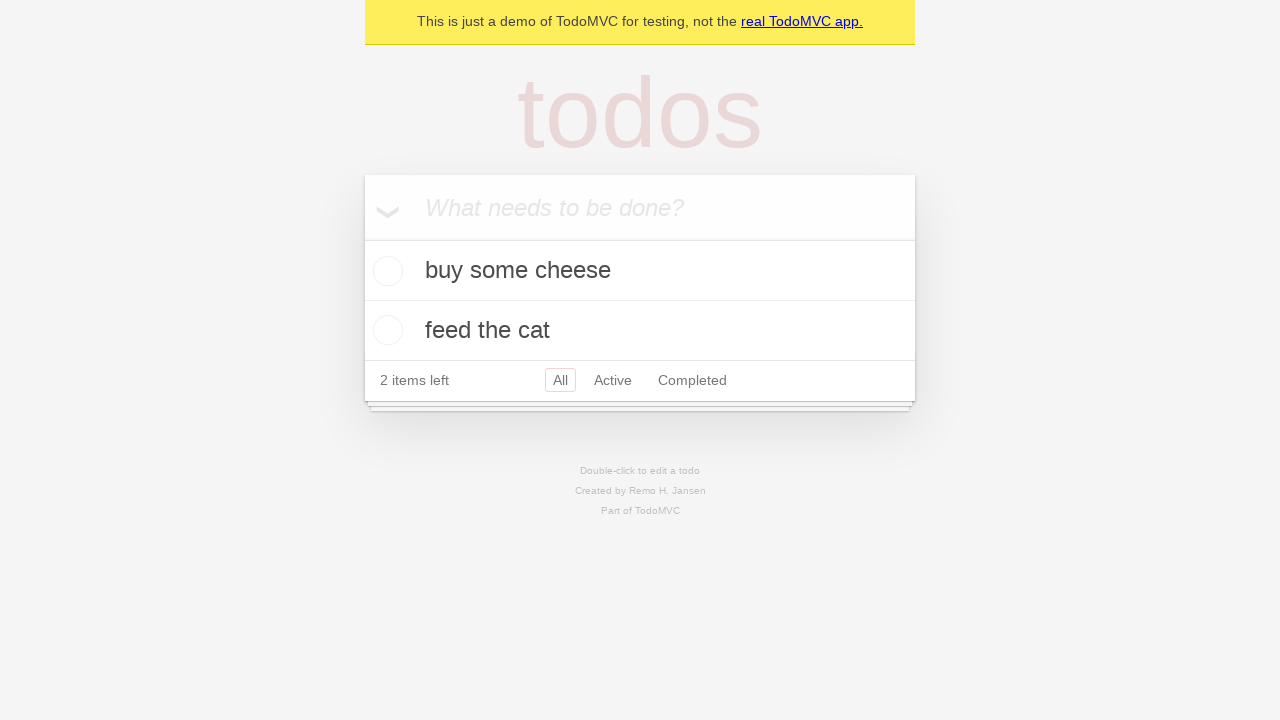

Filled todo input with 'book a doctors appointment' on internal:attr=[placeholder="What needs to be done?"i]
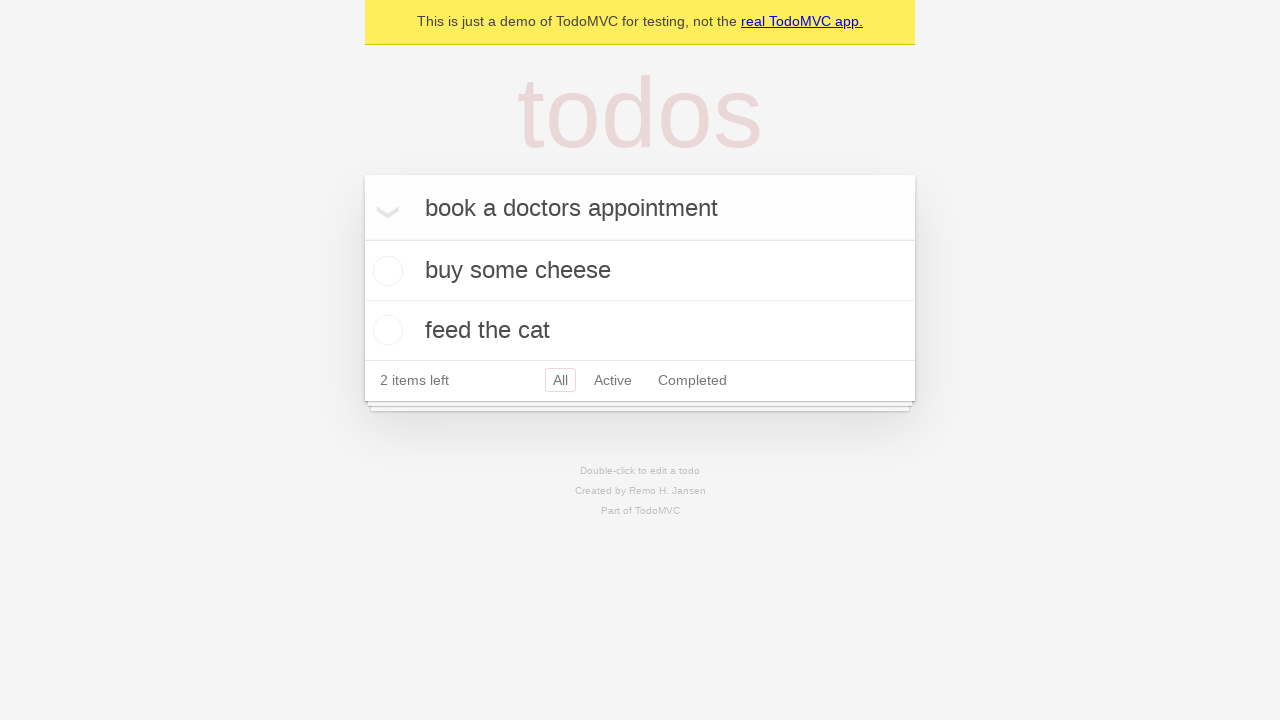

Pressed Enter to create third todo on internal:attr=[placeholder="What needs to be done?"i]
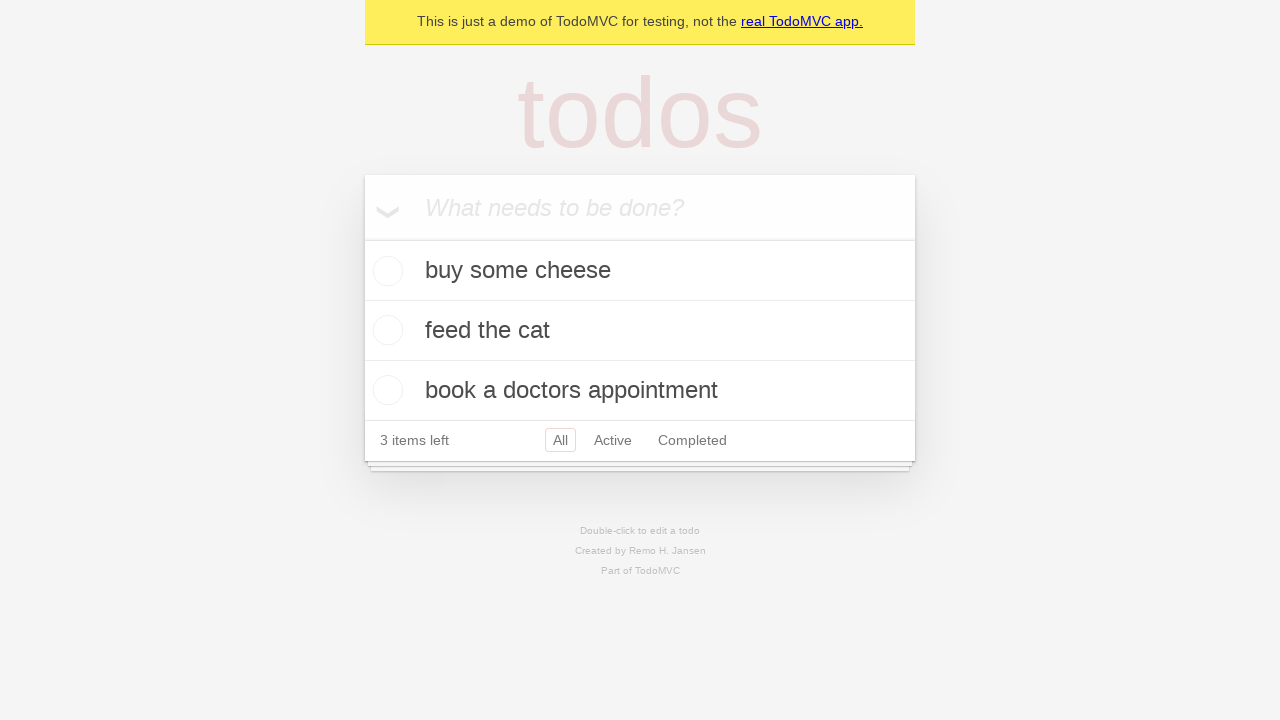

Checked 'Mark all as complete' checkbox to complete all todos at (362, 238) on internal:label="Mark all as complete"i
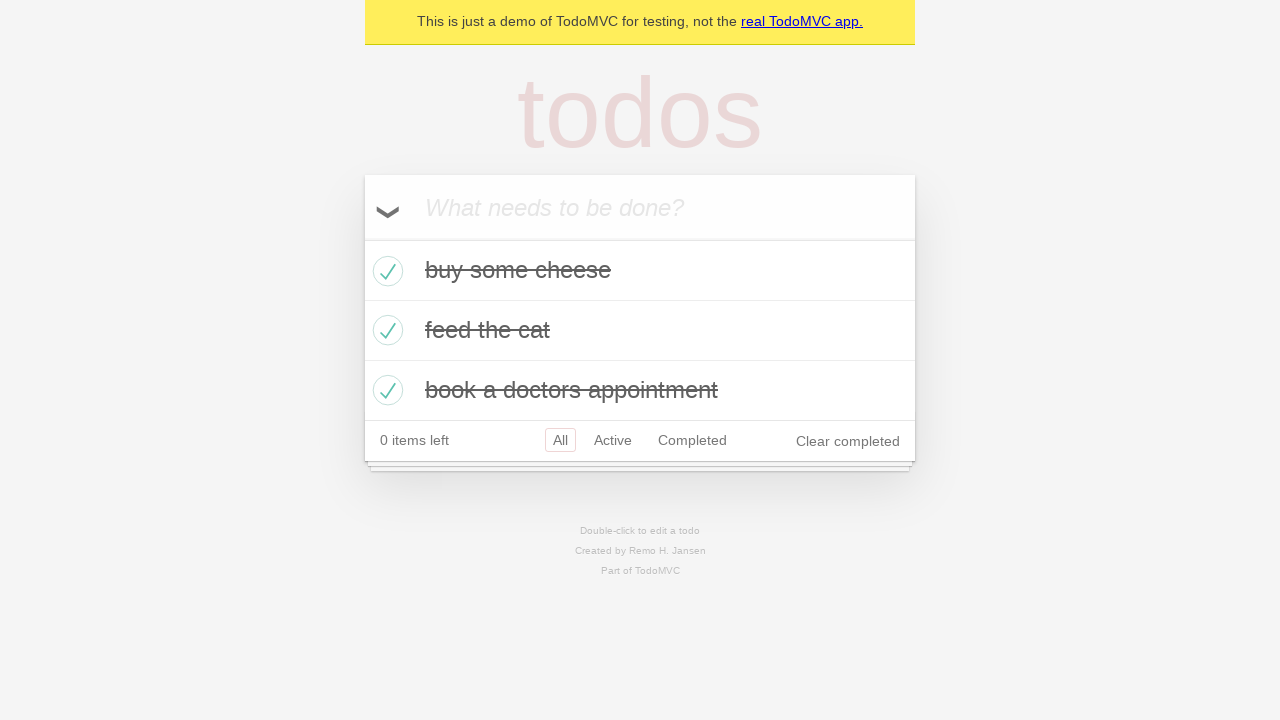

Unchecked the first todo item at (385, 271) on [data-testid='todo-item'] >> nth=0 >> internal:role=checkbox
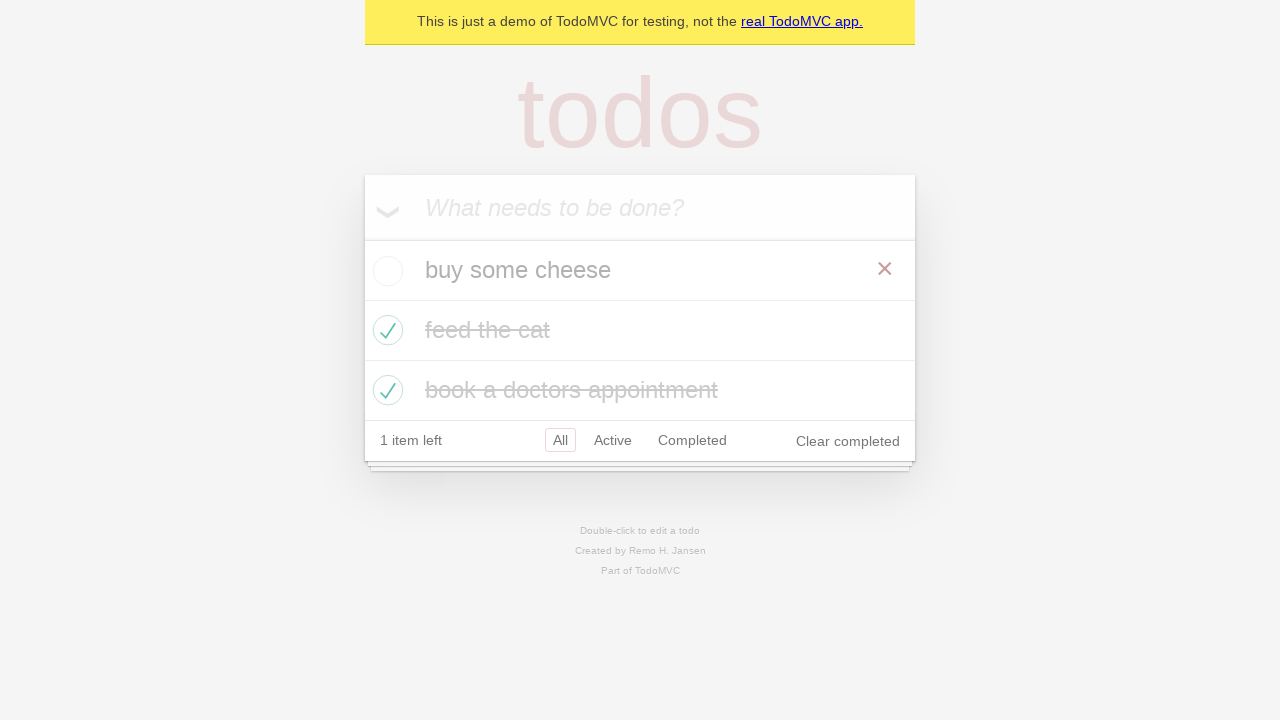

Rechecked the first todo item at (385, 271) on [data-testid='todo-item'] >> nth=0 >> internal:role=checkbox
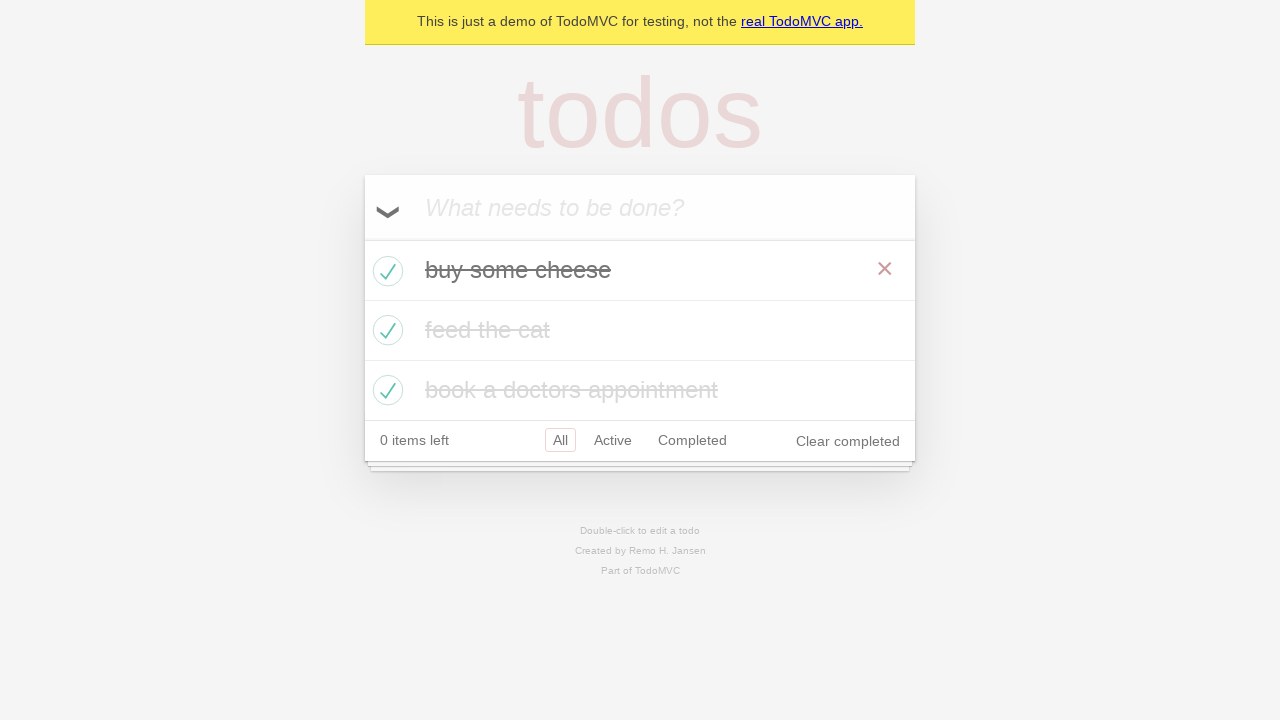

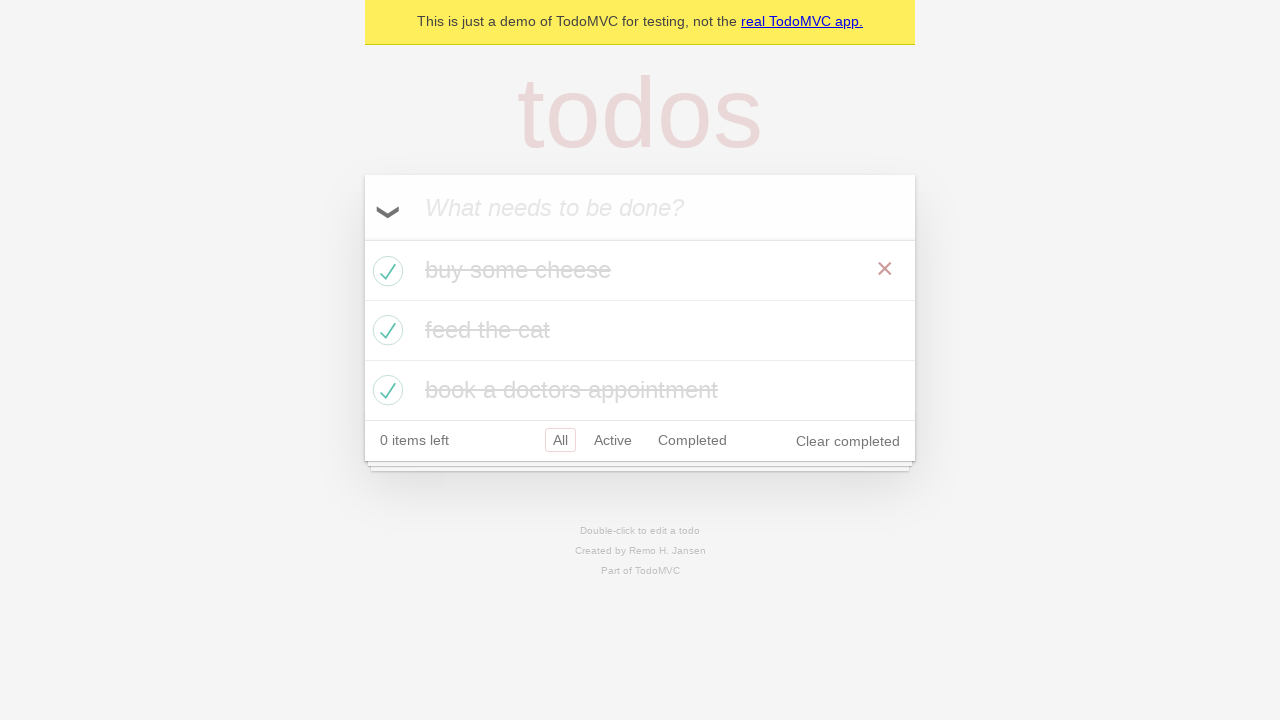